Navigates to the OrangeHRM login page and verifies the page loads successfully by checking the title and URL.

Starting URL: https://opensource-demo.orangehrmlive.com/web/index.php/auth/login

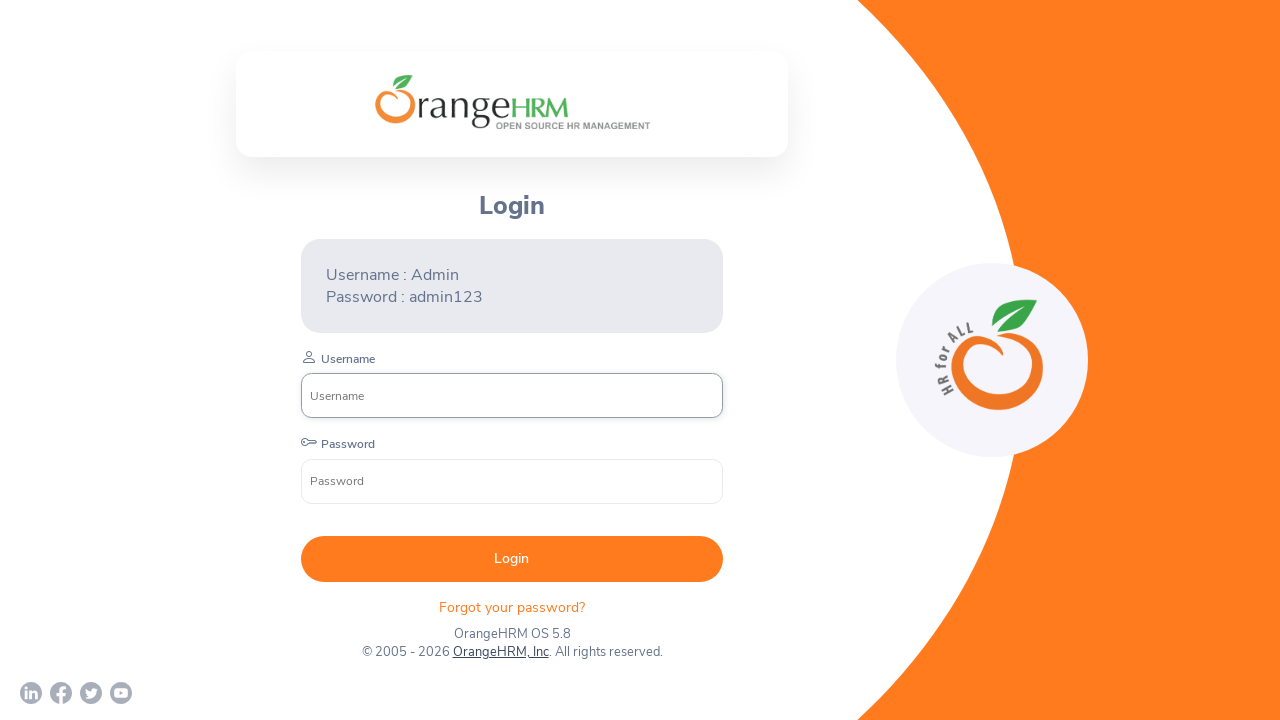

Waited for OrangeHRM login page to fully load (domcontentloaded)
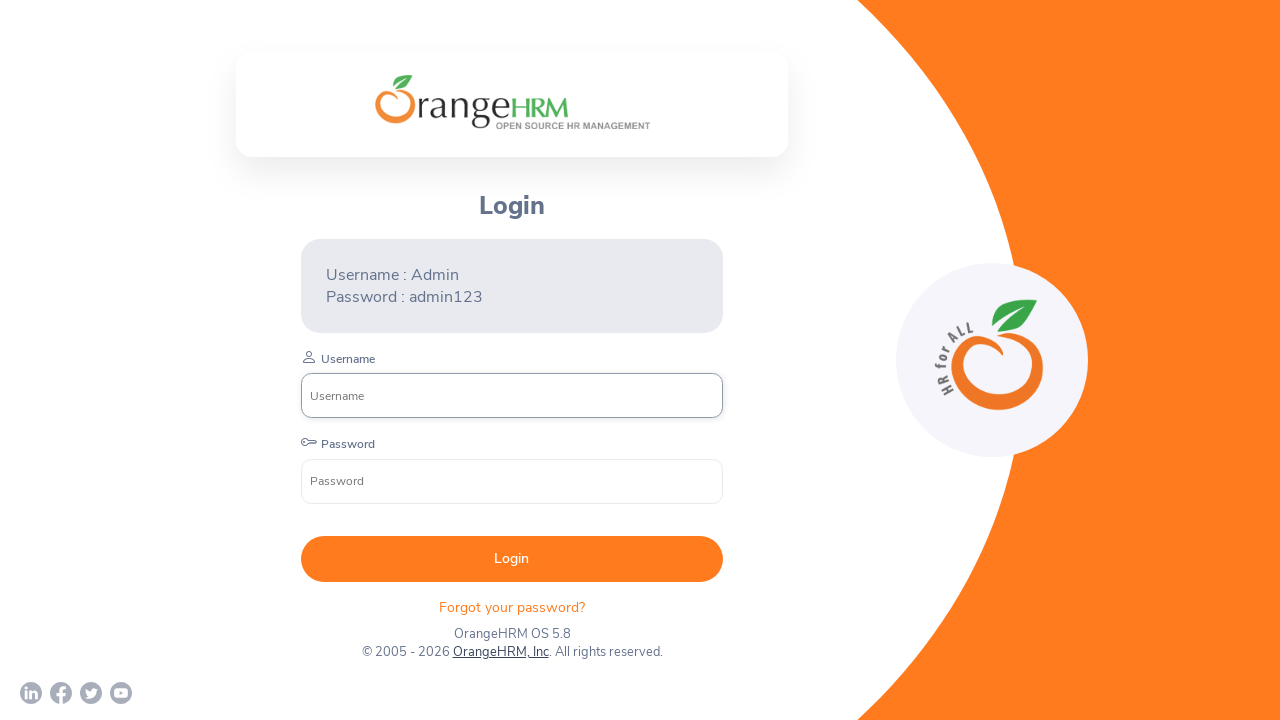

Retrieved page title: 'OrangeHRM'
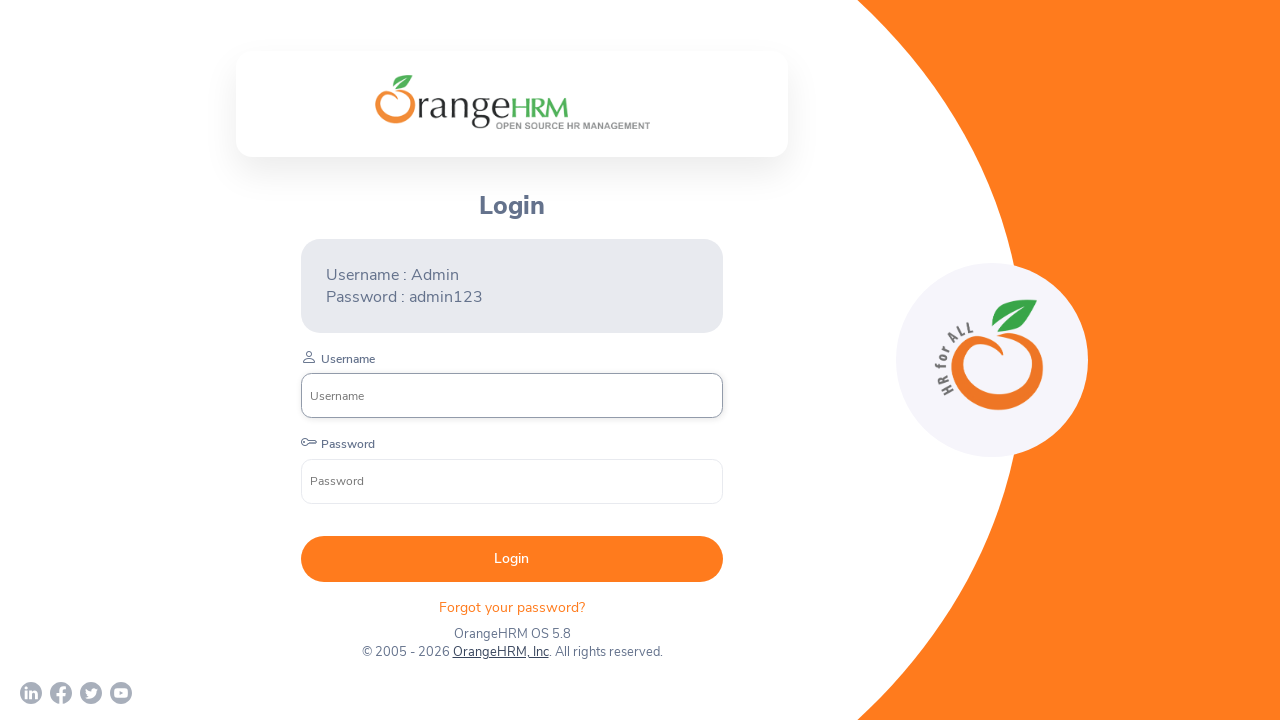

Retrieved current URL: 'https://opensource-demo.orangehrmlive.com/web/index.php/auth/login'
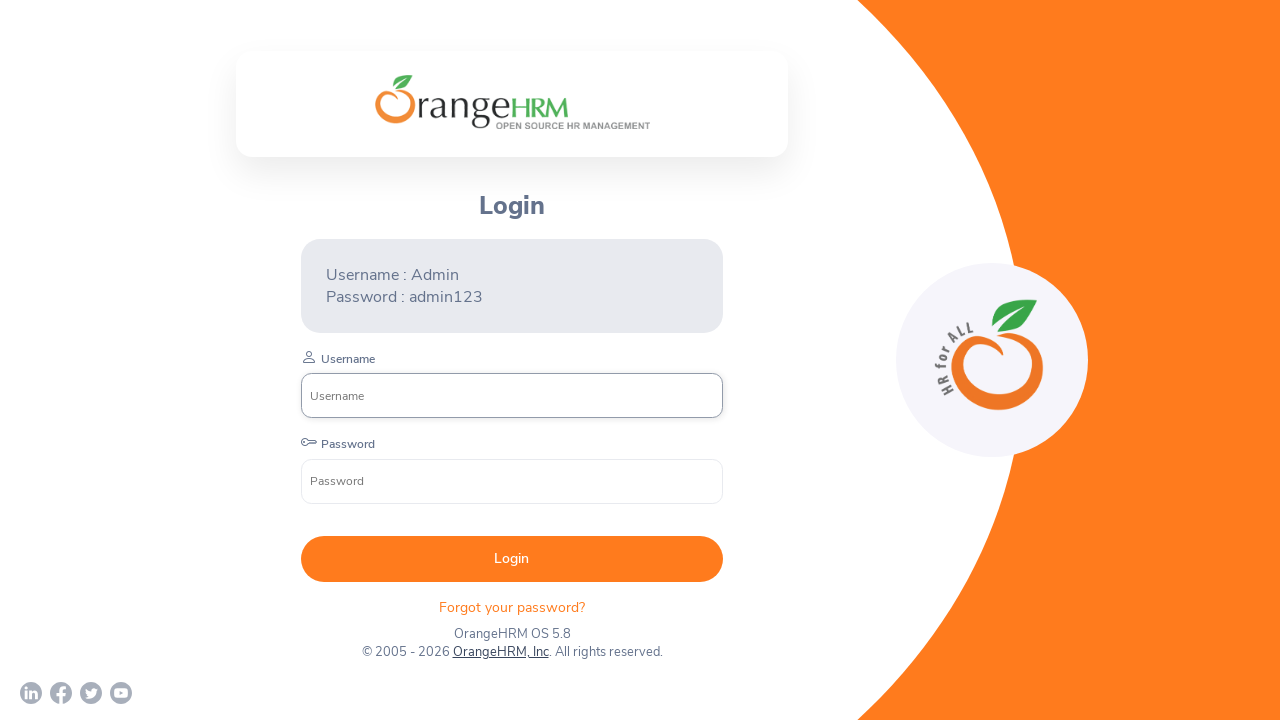

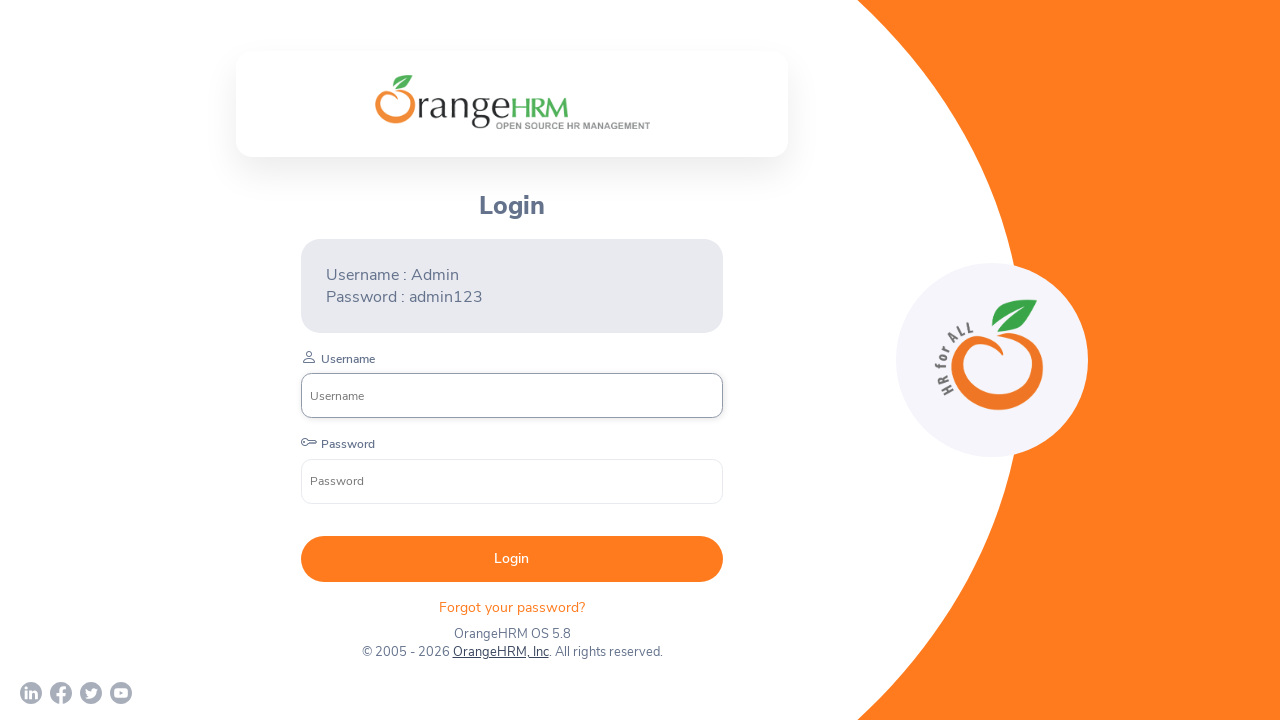